Tests that new todo items are appended to the bottom of the list by creating 3 items and verifying their order.

Starting URL: https://demo.playwright.dev/todomvc

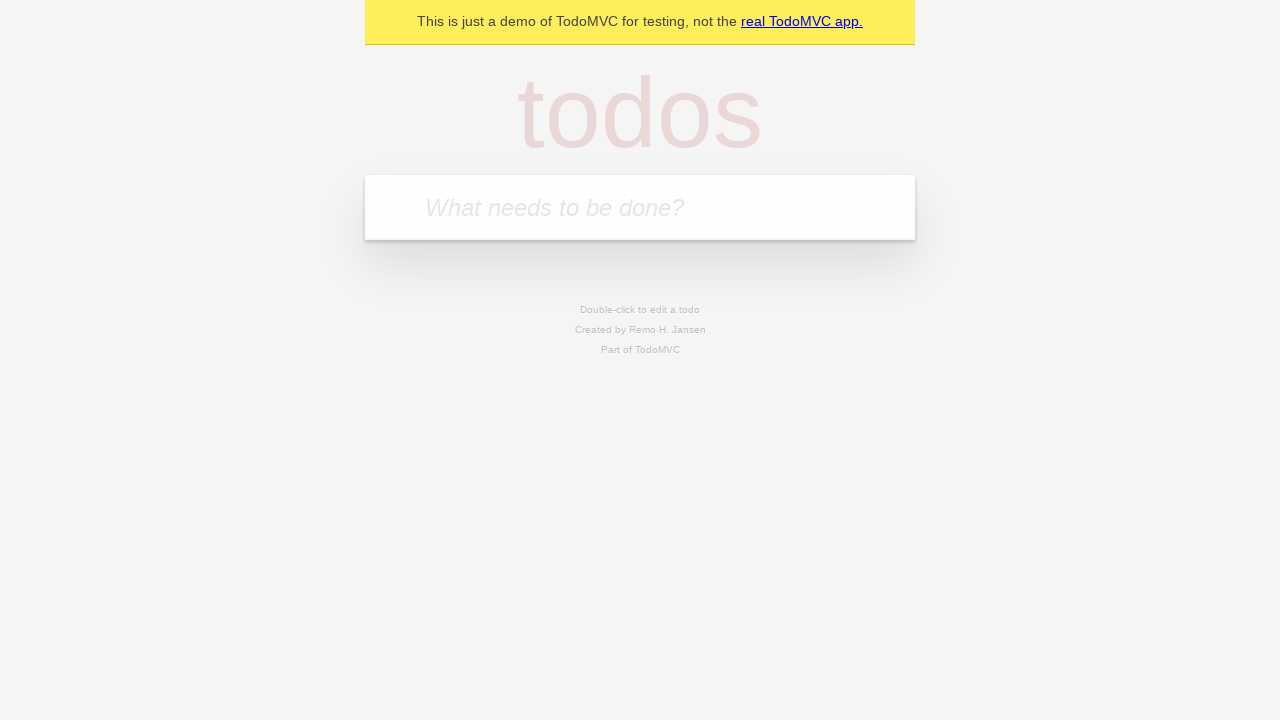

Located the 'What needs to be done?' input field
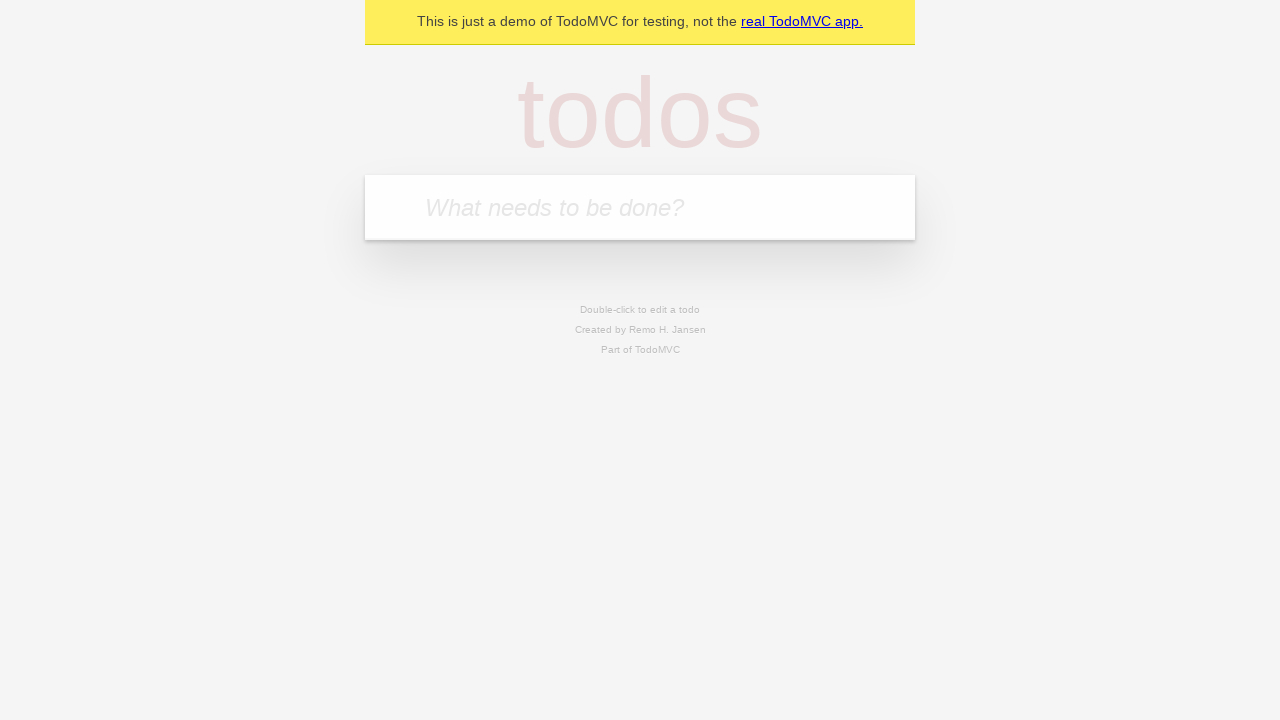

Filled input field with 'buy some cheese' on internal:attr=[placeholder="What needs to be done?"i]
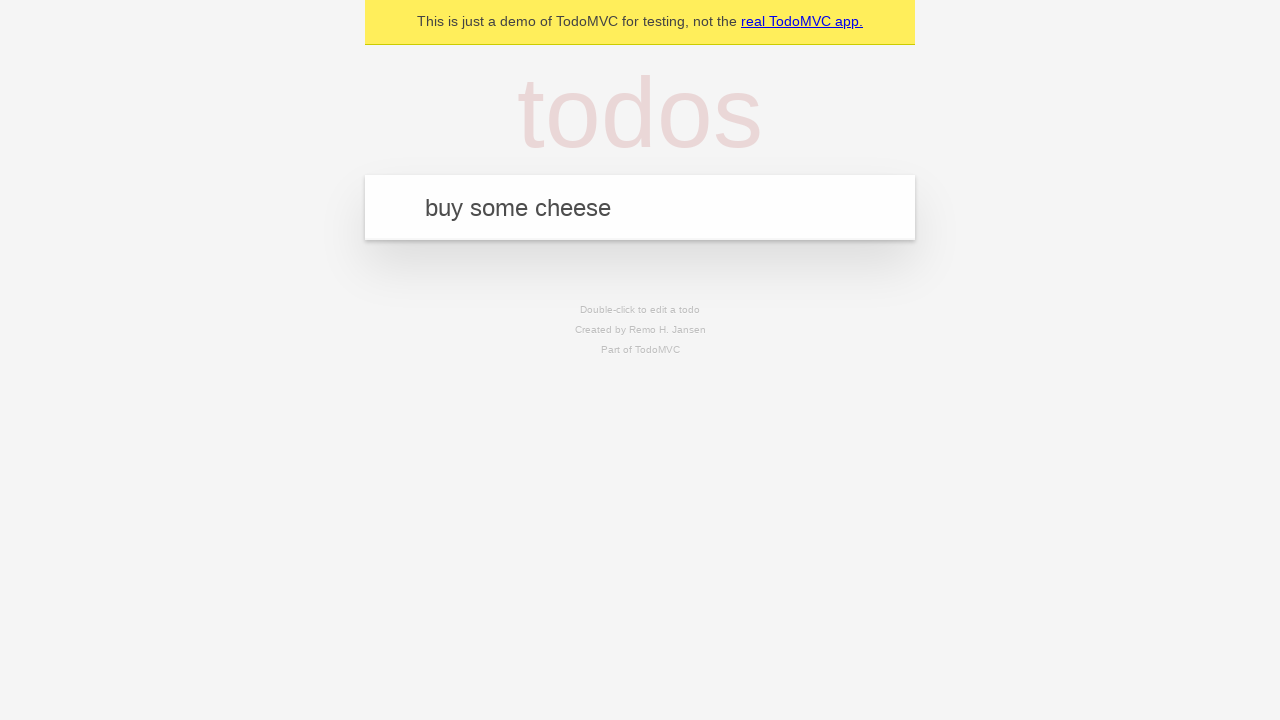

Pressed Enter to create first todo item on internal:attr=[placeholder="What needs to be done?"i]
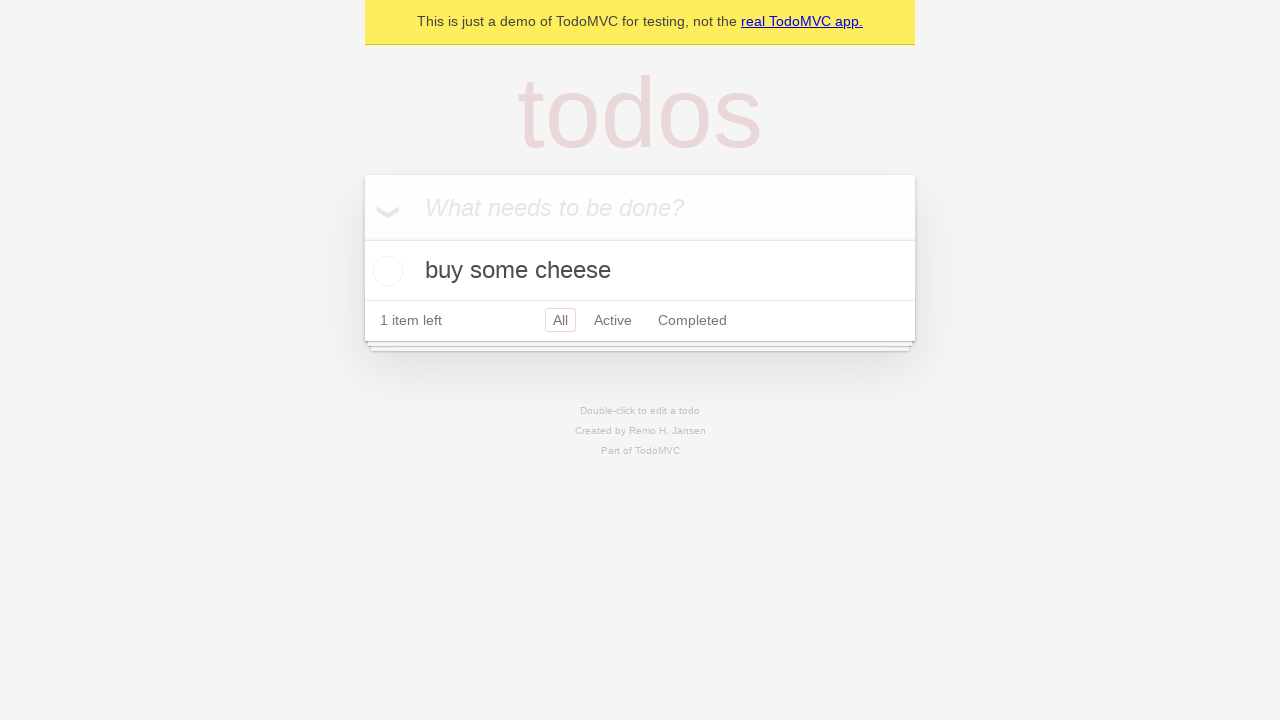

Filled input field with 'feed the cat' on internal:attr=[placeholder="What needs to be done?"i]
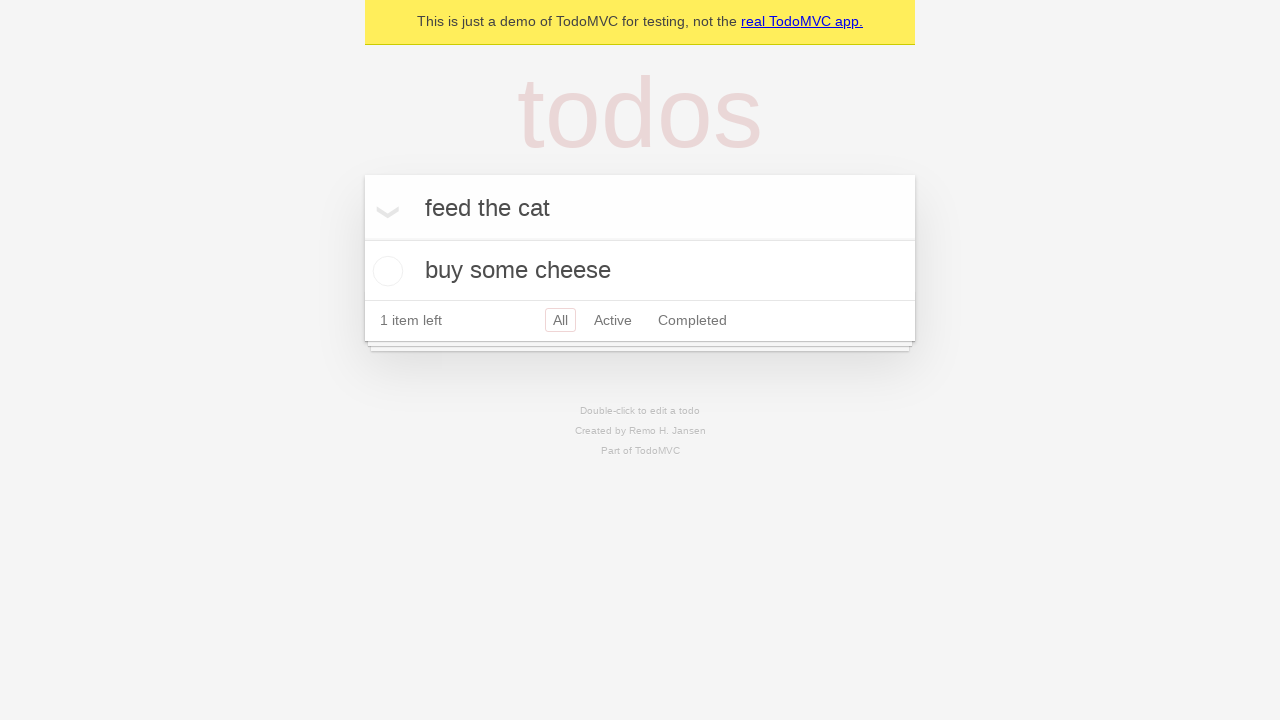

Pressed Enter to create second todo item on internal:attr=[placeholder="What needs to be done?"i]
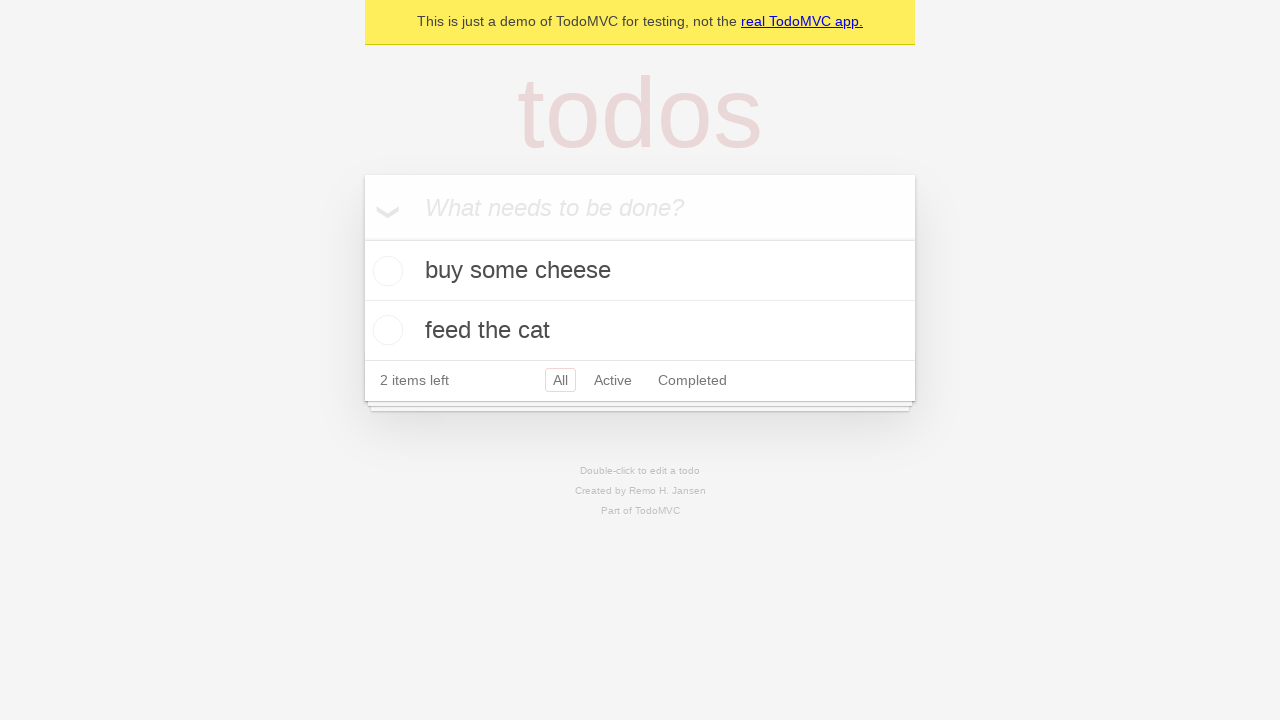

Filled input field with 'book a doctors appointment' on internal:attr=[placeholder="What needs to be done?"i]
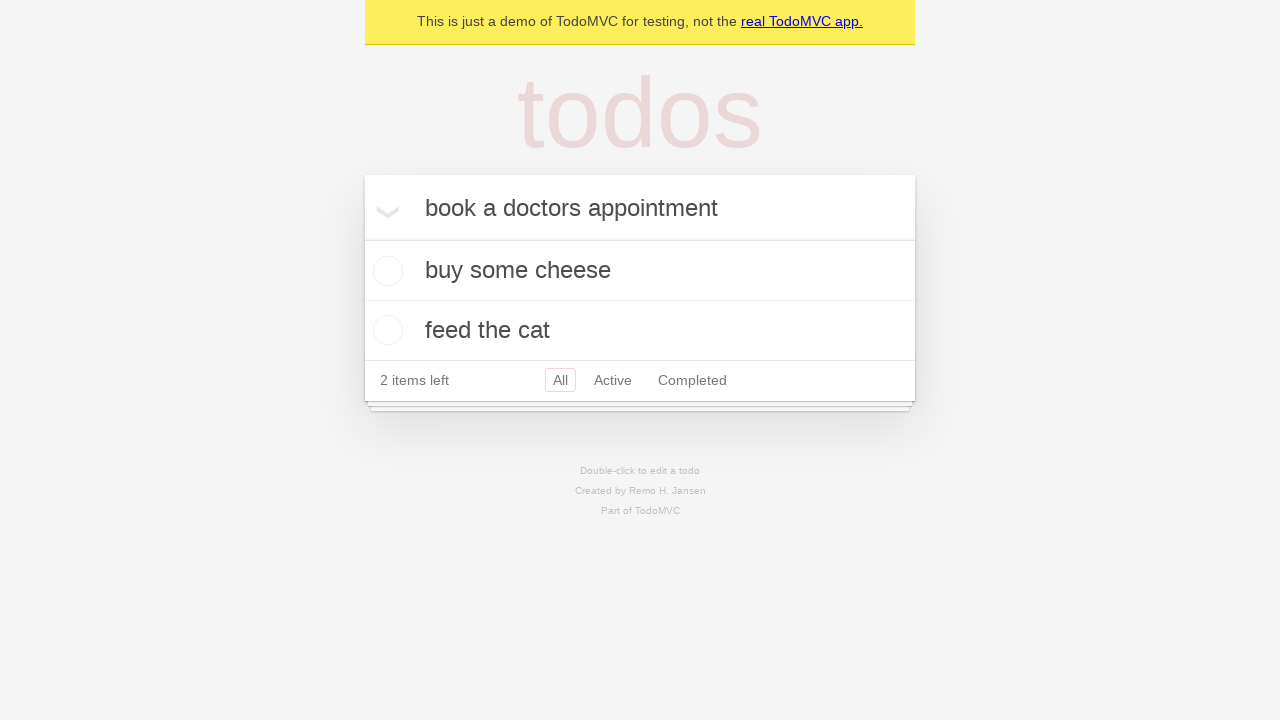

Pressed Enter to create third todo item on internal:attr=[placeholder="What needs to be done?"i]
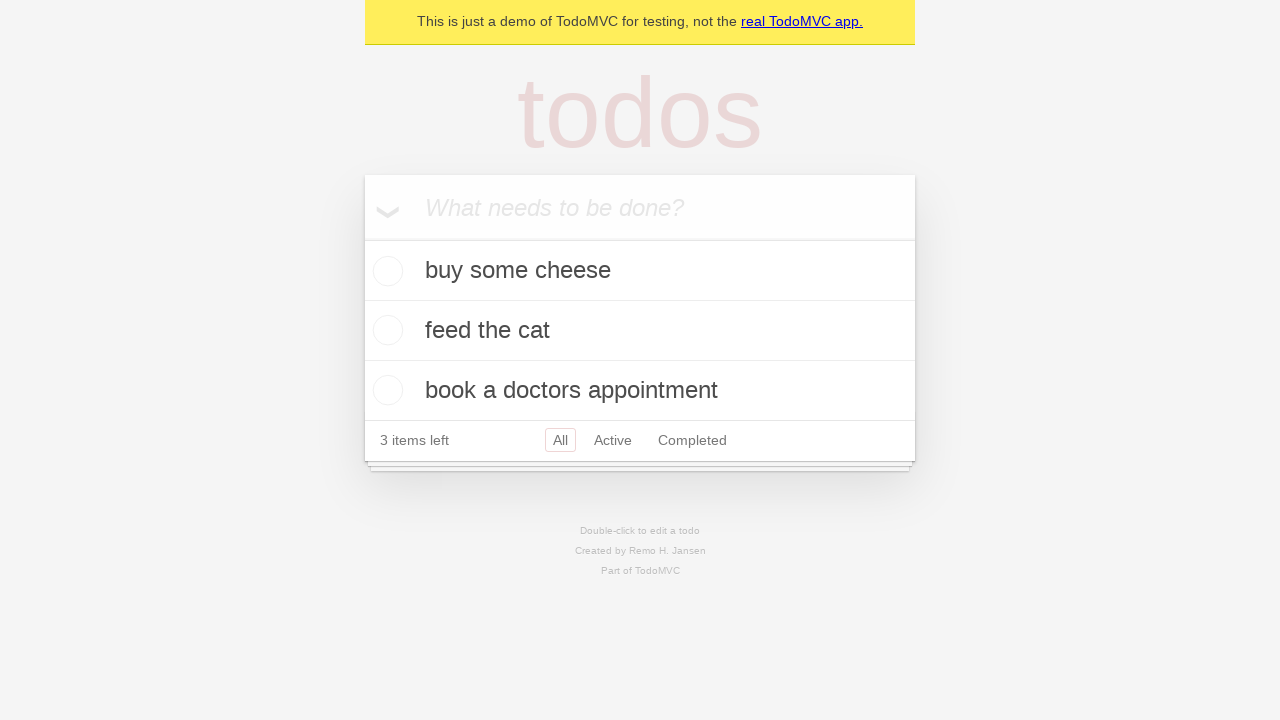

Verified that todo count element is displayed
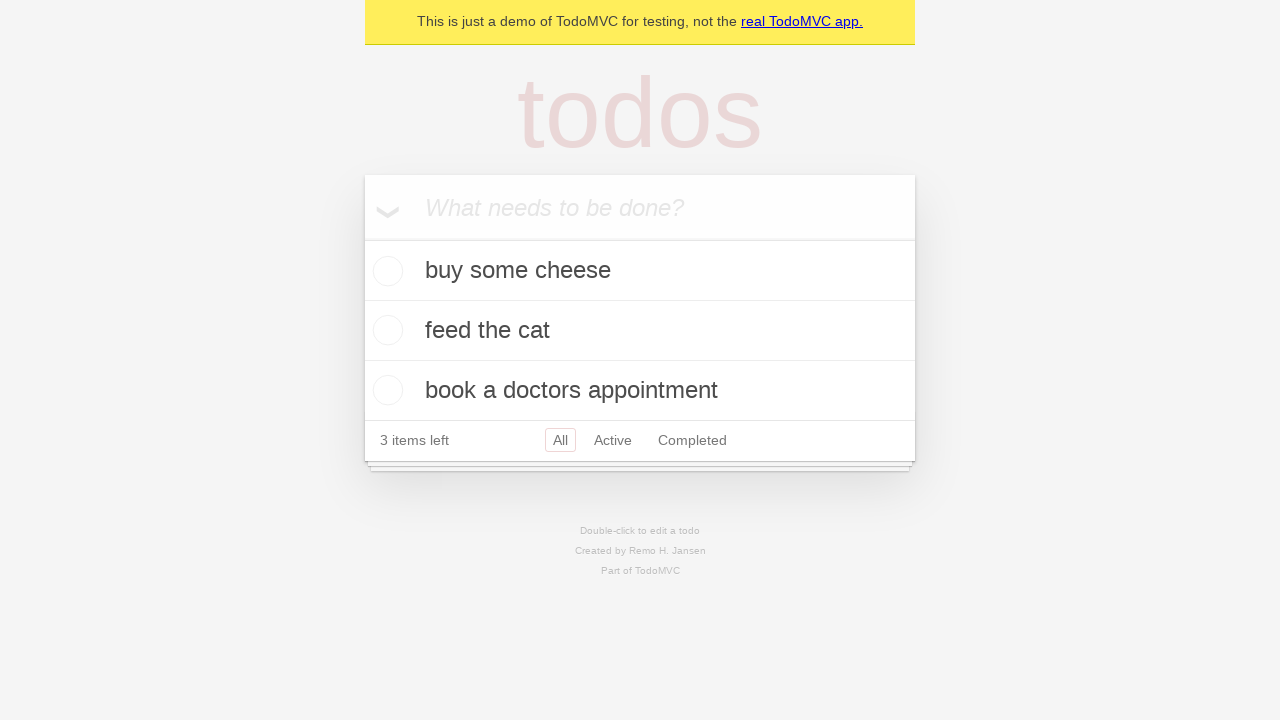

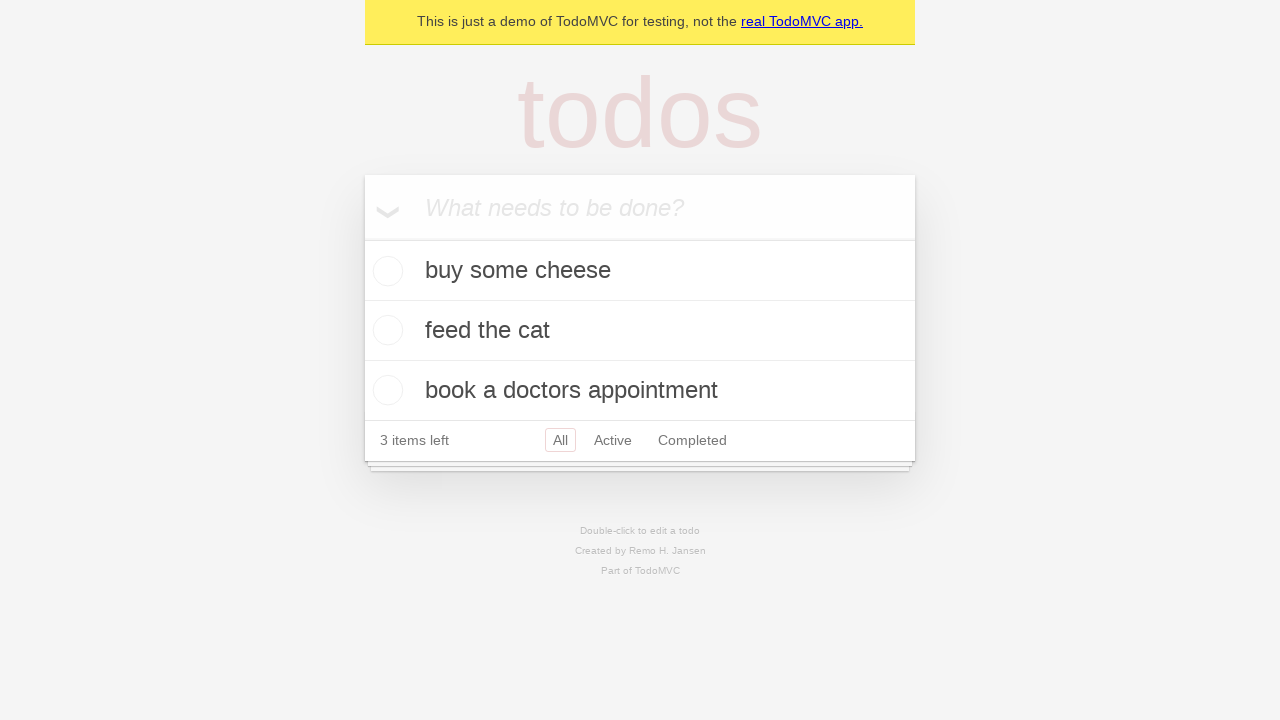